Tests the browser back button navigation between filter views (All, Active, Completed).

Starting URL: https://demo.playwright.dev/todomvc

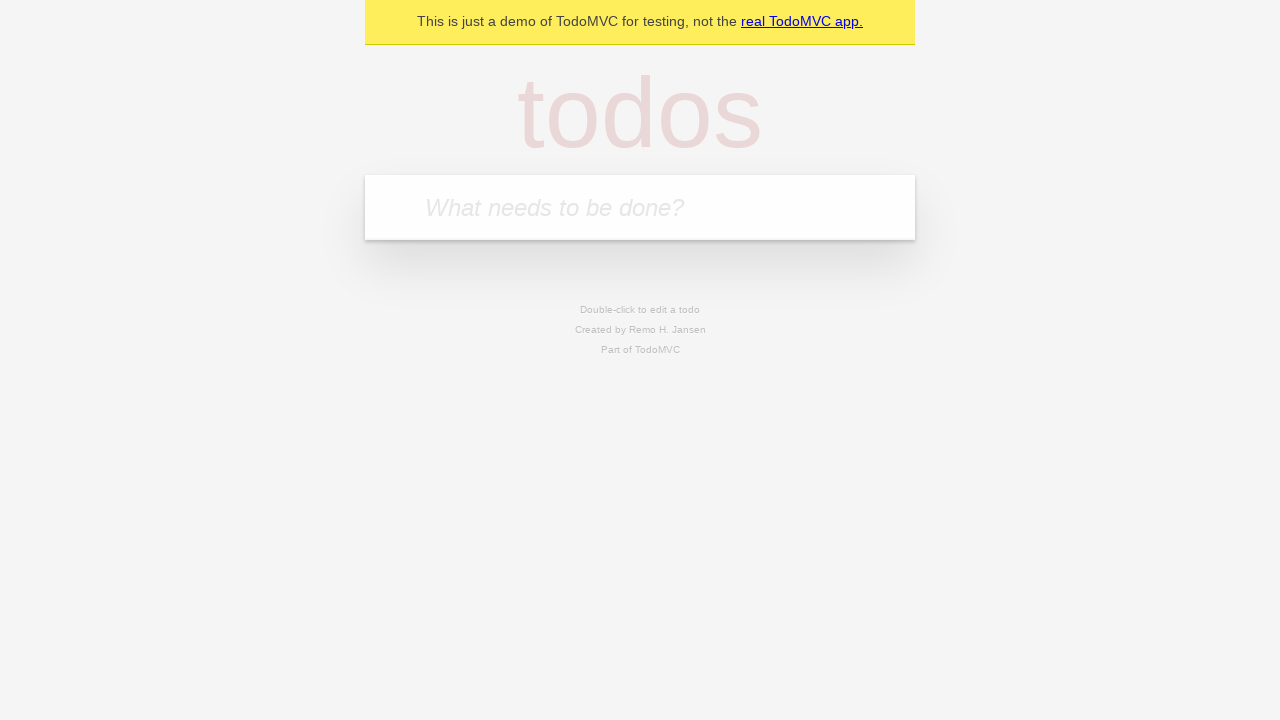

Filled todo input with 'buy some cheese' on internal:attr=[placeholder="What needs to be done?"i]
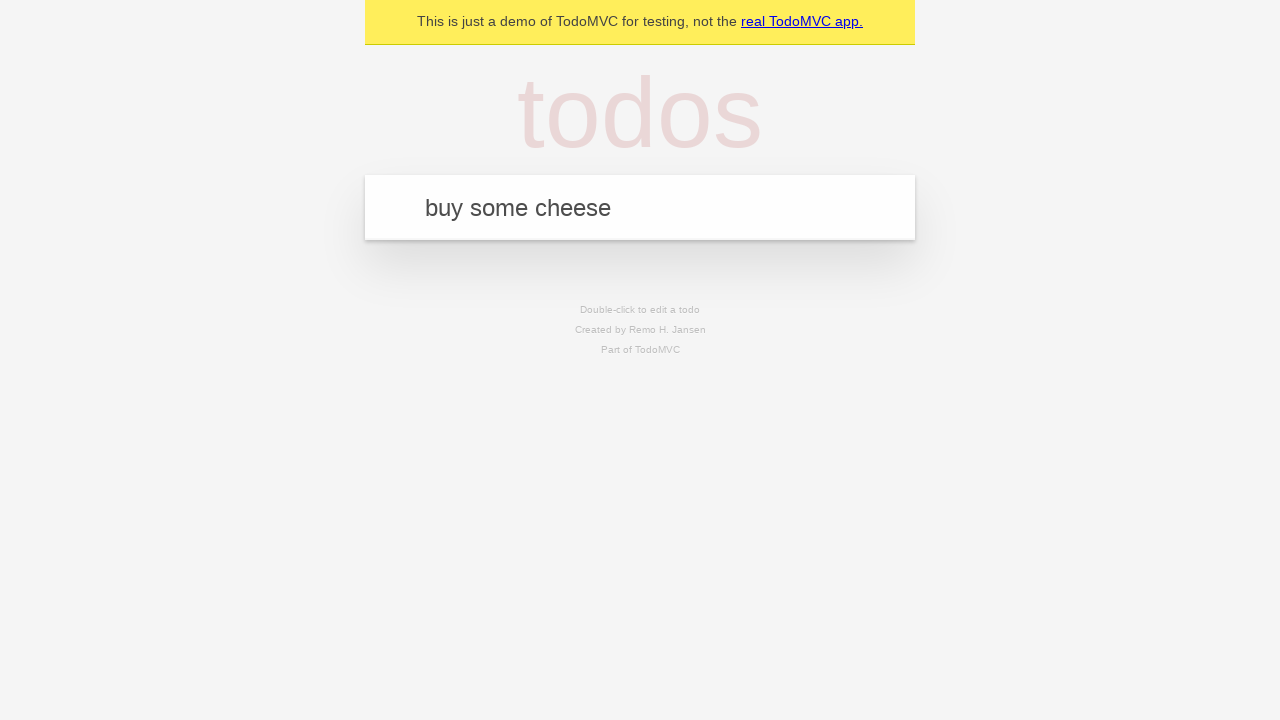

Pressed Enter to add first todo 'buy some cheese' on internal:attr=[placeholder="What needs to be done?"i]
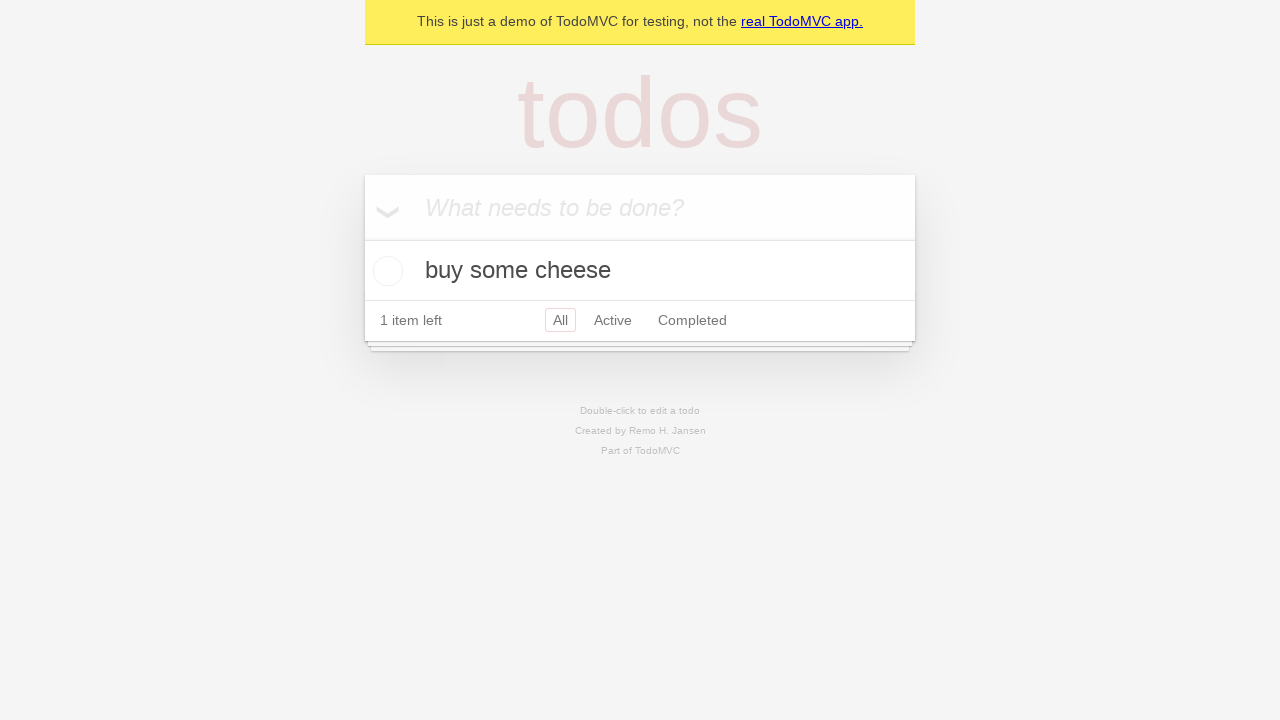

Filled todo input with 'feed the cat' on internal:attr=[placeholder="What needs to be done?"i]
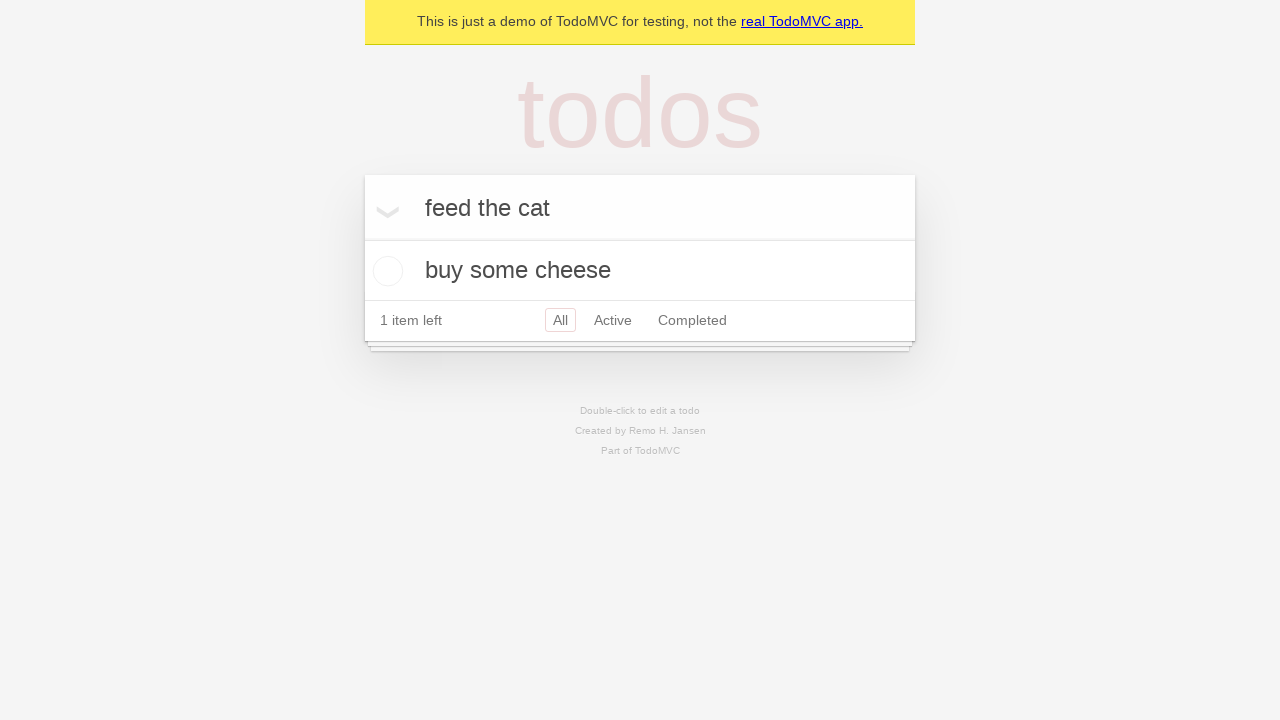

Pressed Enter to add second todo 'feed the cat' on internal:attr=[placeholder="What needs to be done?"i]
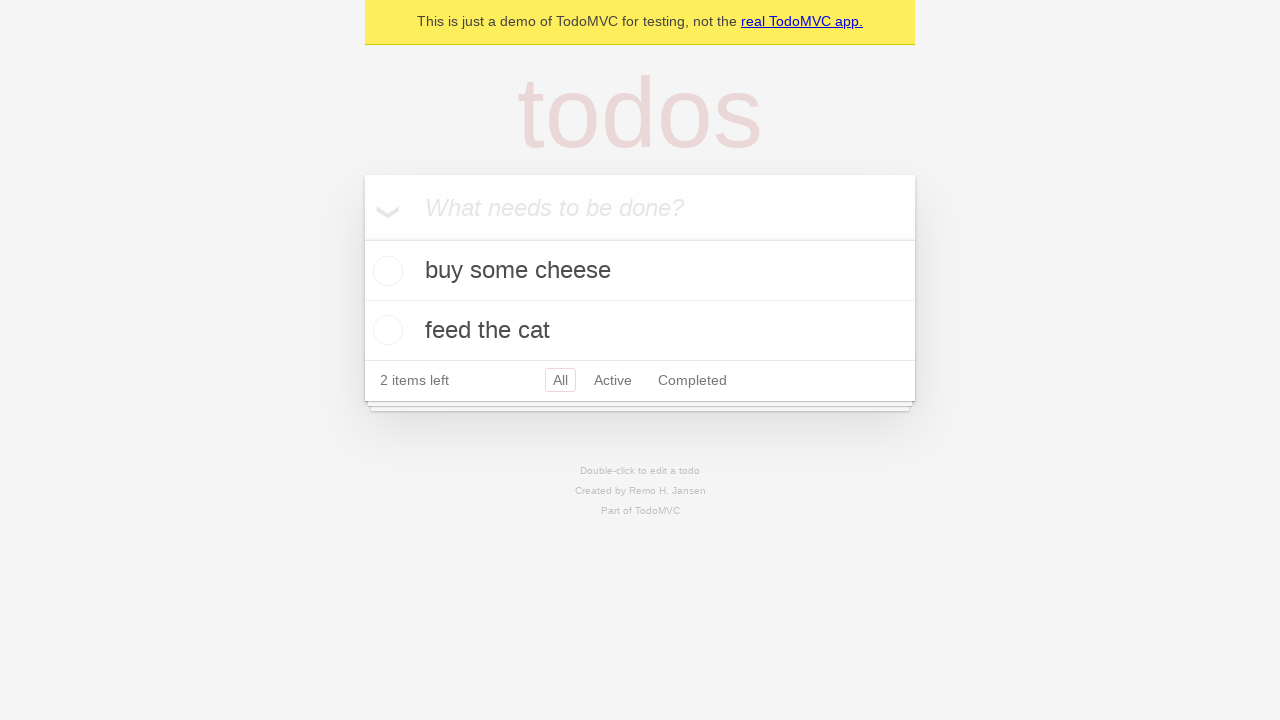

Filled todo input with 'book a doctors appointment' on internal:attr=[placeholder="What needs to be done?"i]
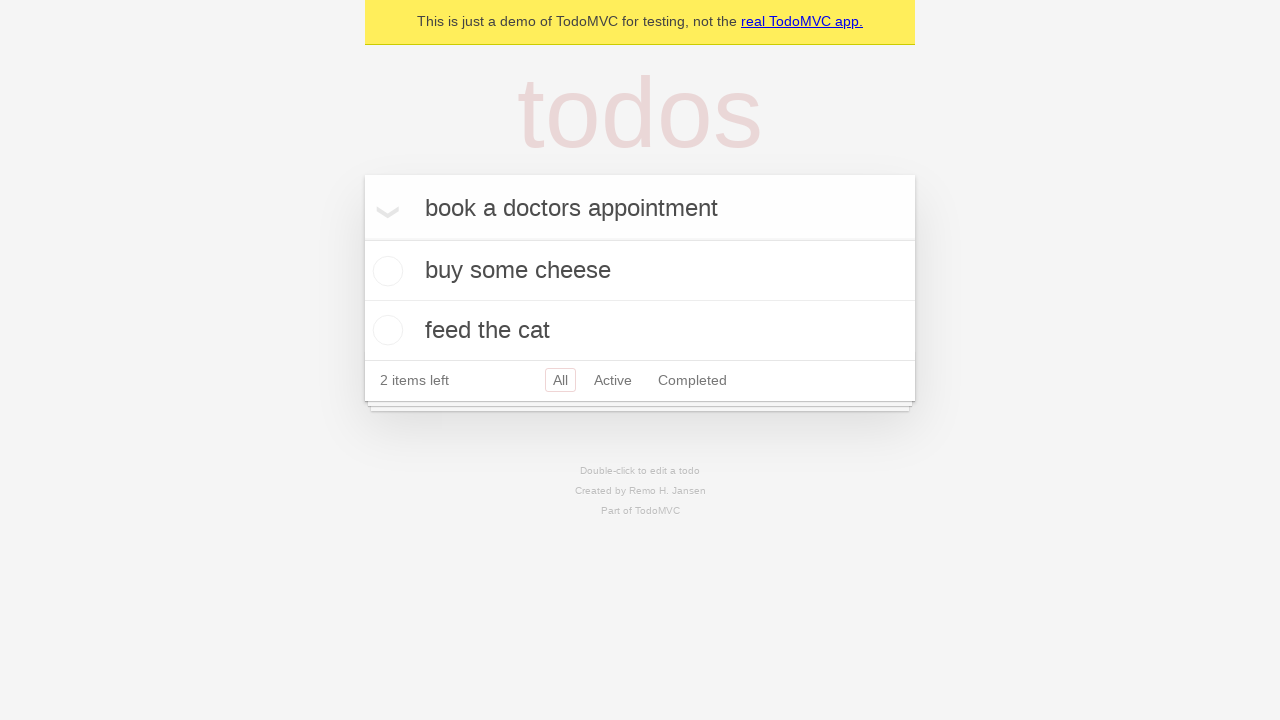

Pressed Enter to add third todo 'book a doctors appointment' on internal:attr=[placeholder="What needs to be done?"i]
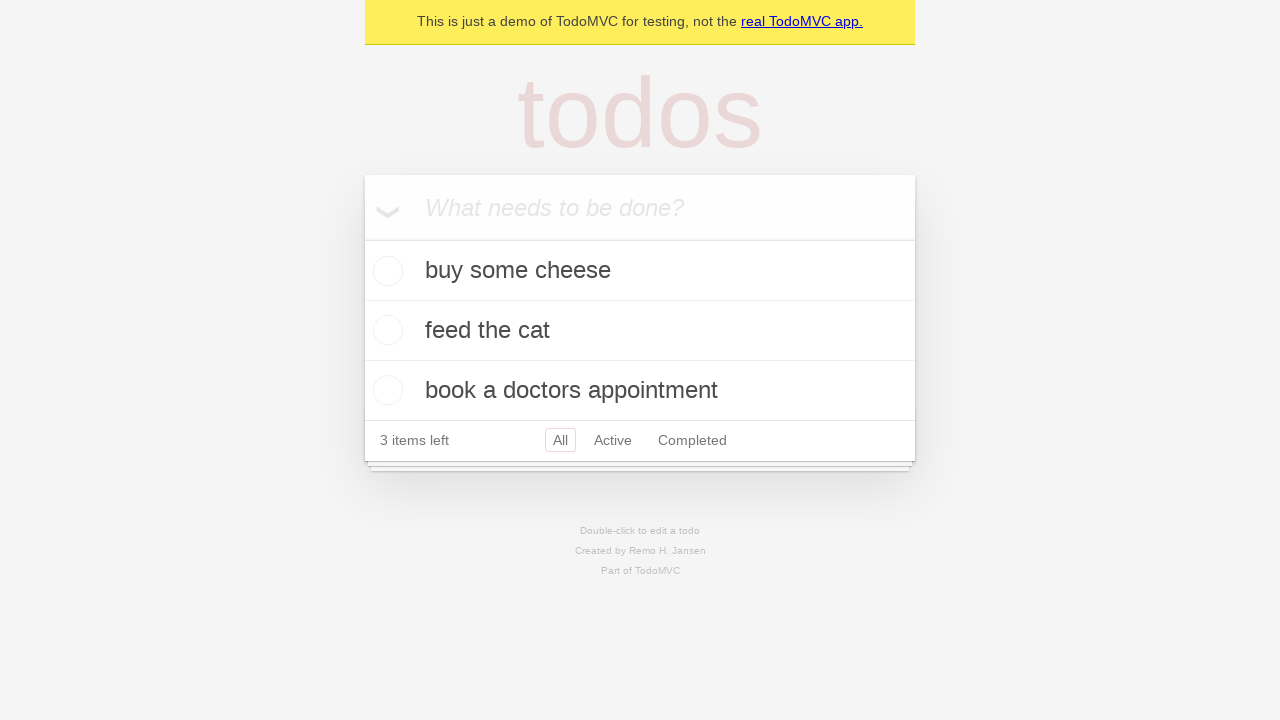

Confirmed all 3 todo items were added to the list
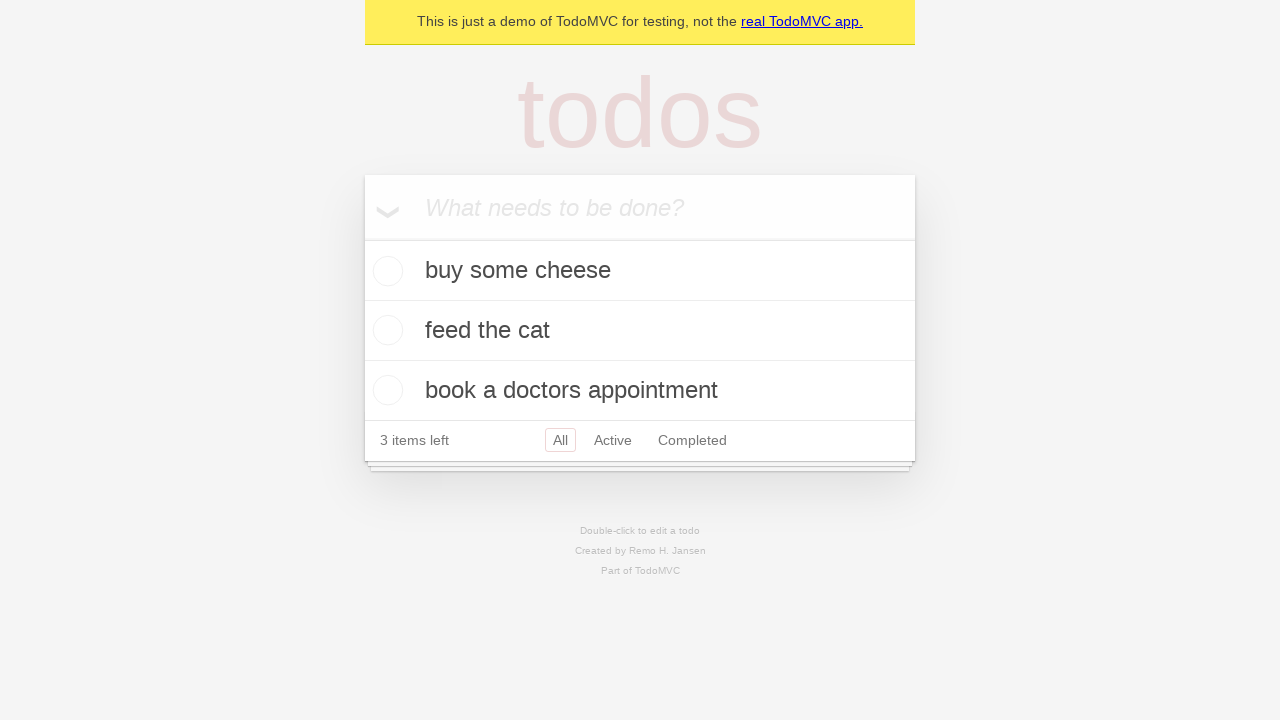

Marked second todo item as complete at (385, 330) on .todo-list li .toggle >> nth=1
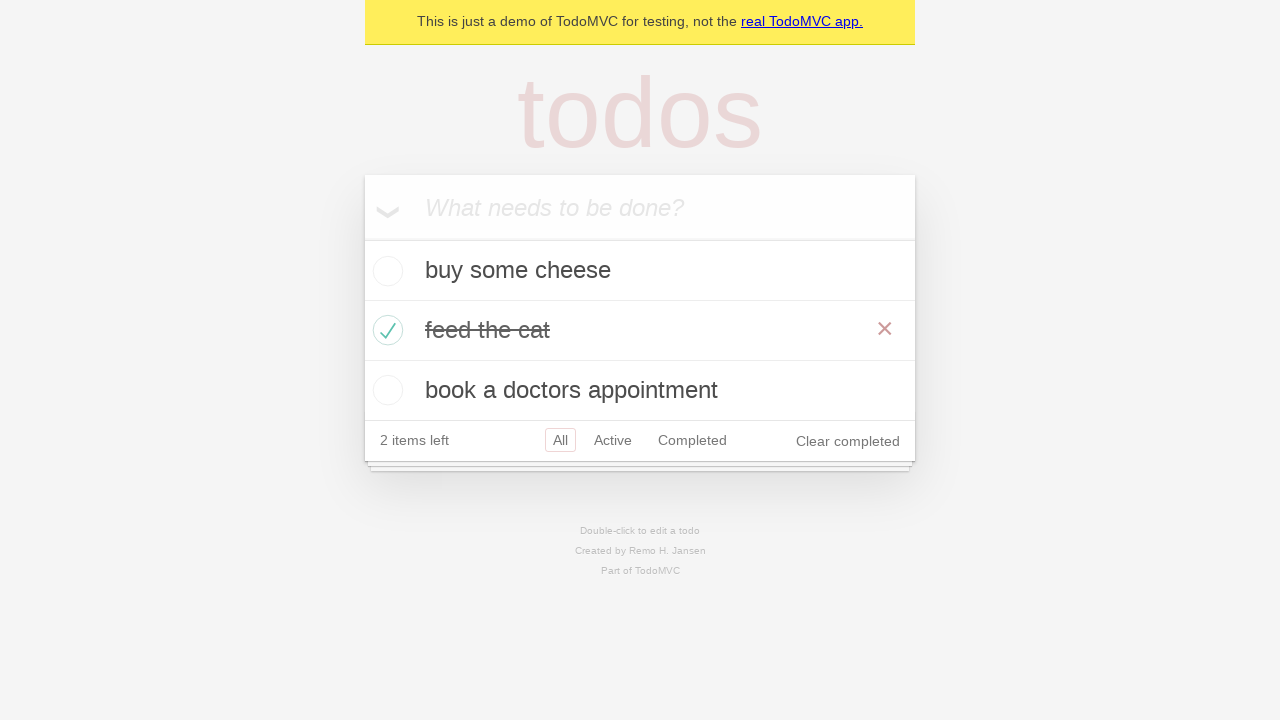

Clicked 'All' filter to view all todos at (560, 440) on internal:role=link[name="All"i]
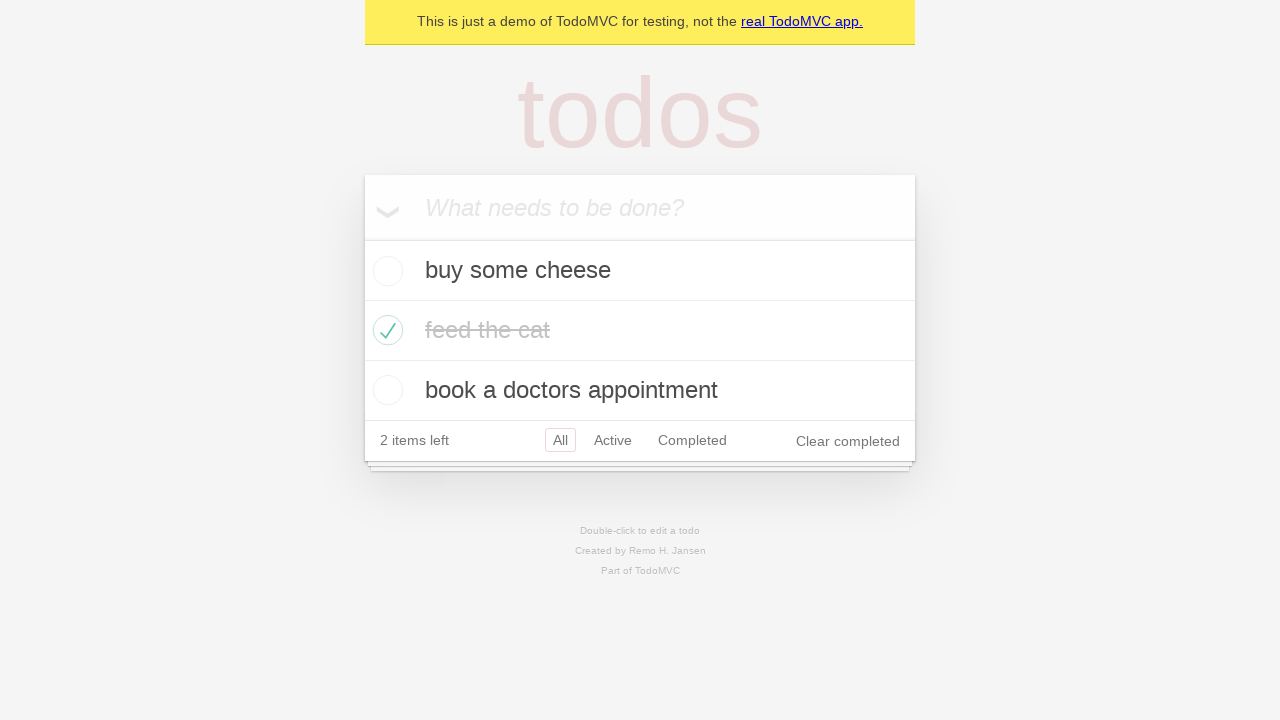

Clicked 'Active' filter to view only active todos at (613, 440) on internal:role=link[name="Active"i]
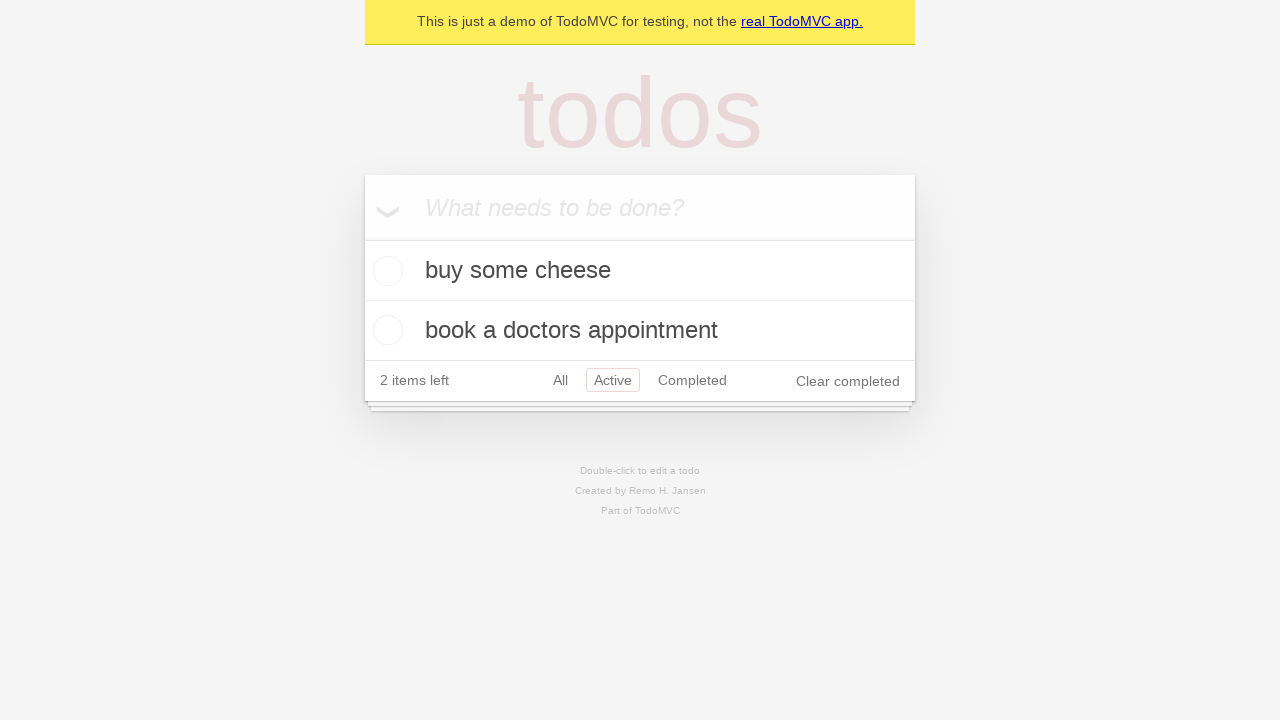

Clicked 'Completed' filter to view only completed todos at (692, 380) on internal:role=link[name="Completed"i]
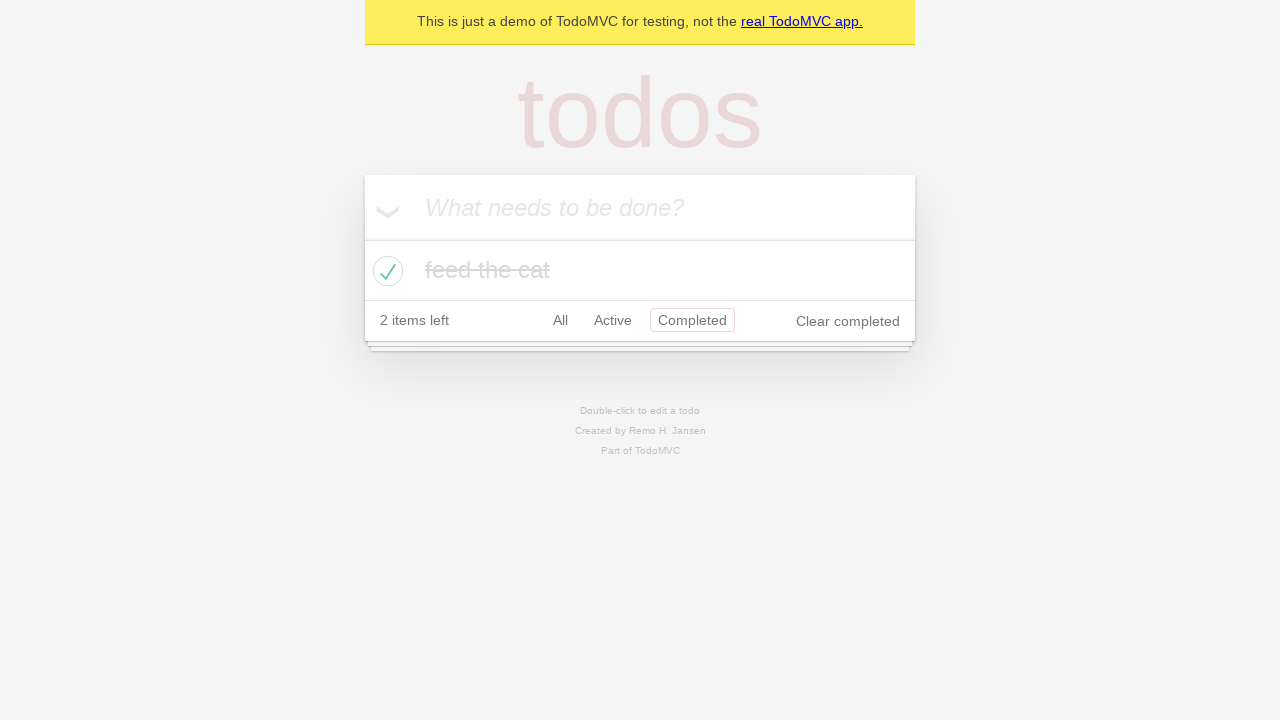

Navigated back using browser back button to 'Active' filter view
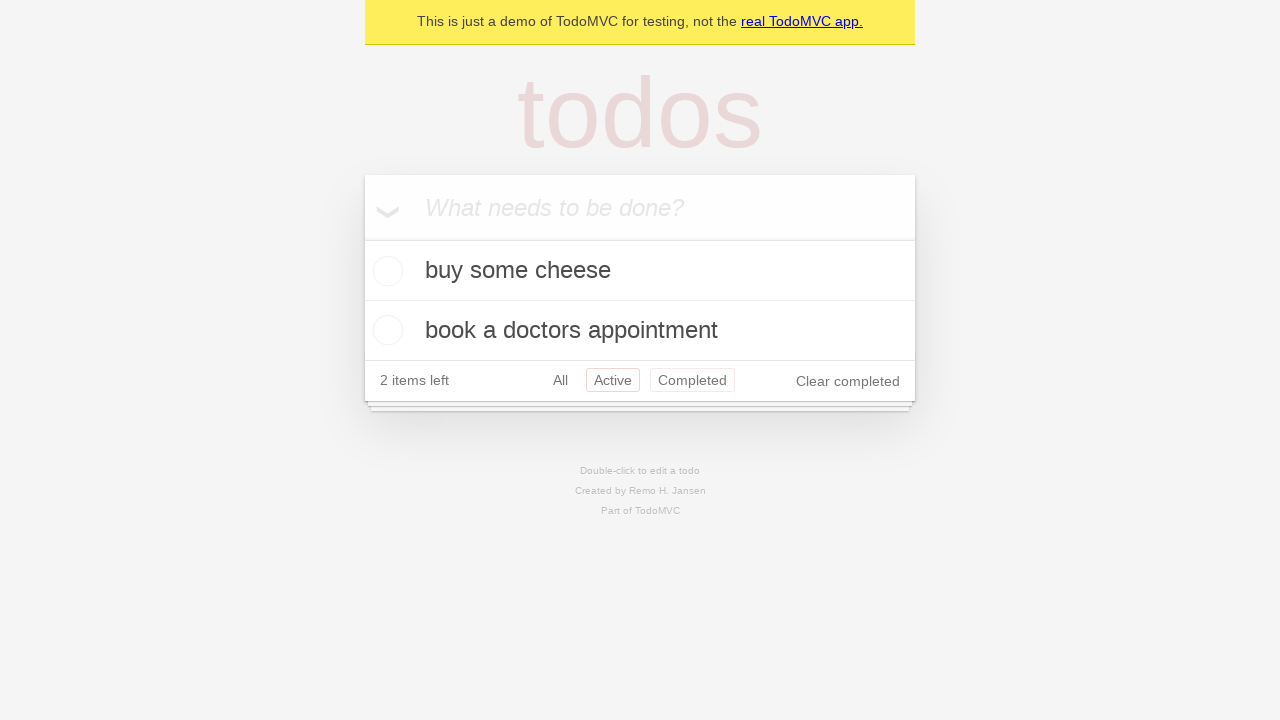

Navigated back using browser back button to 'All' filter view
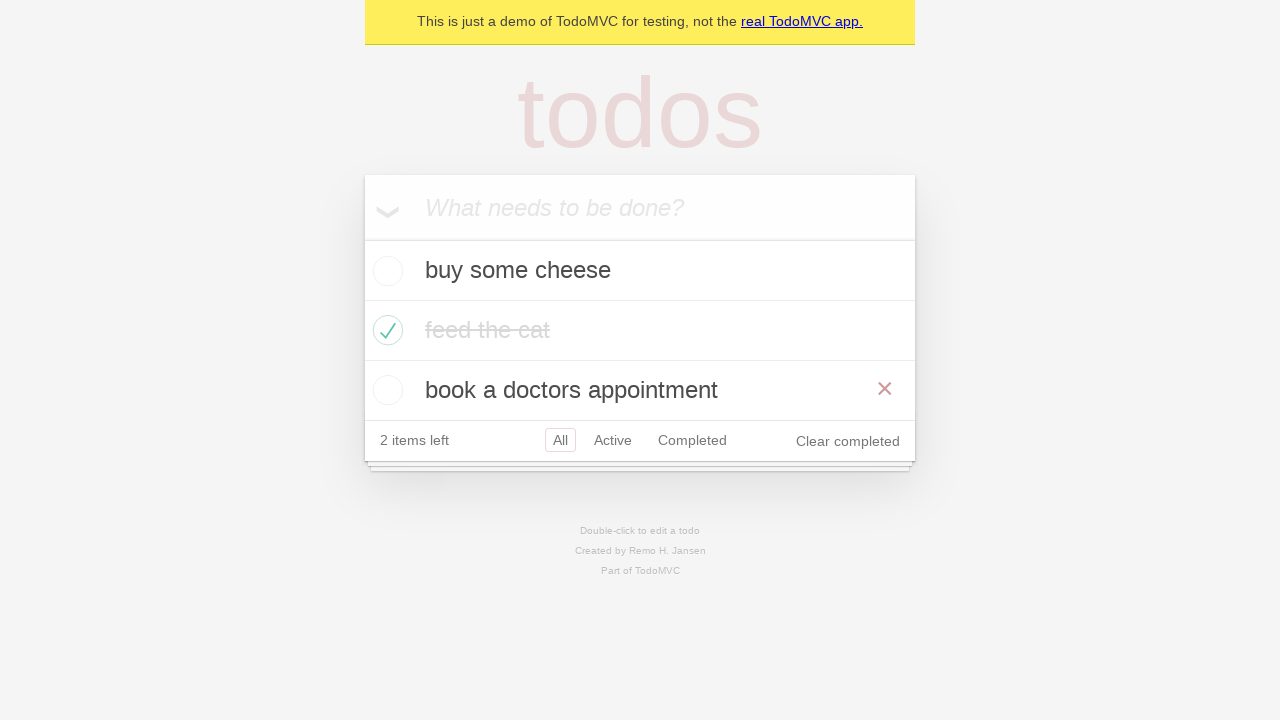

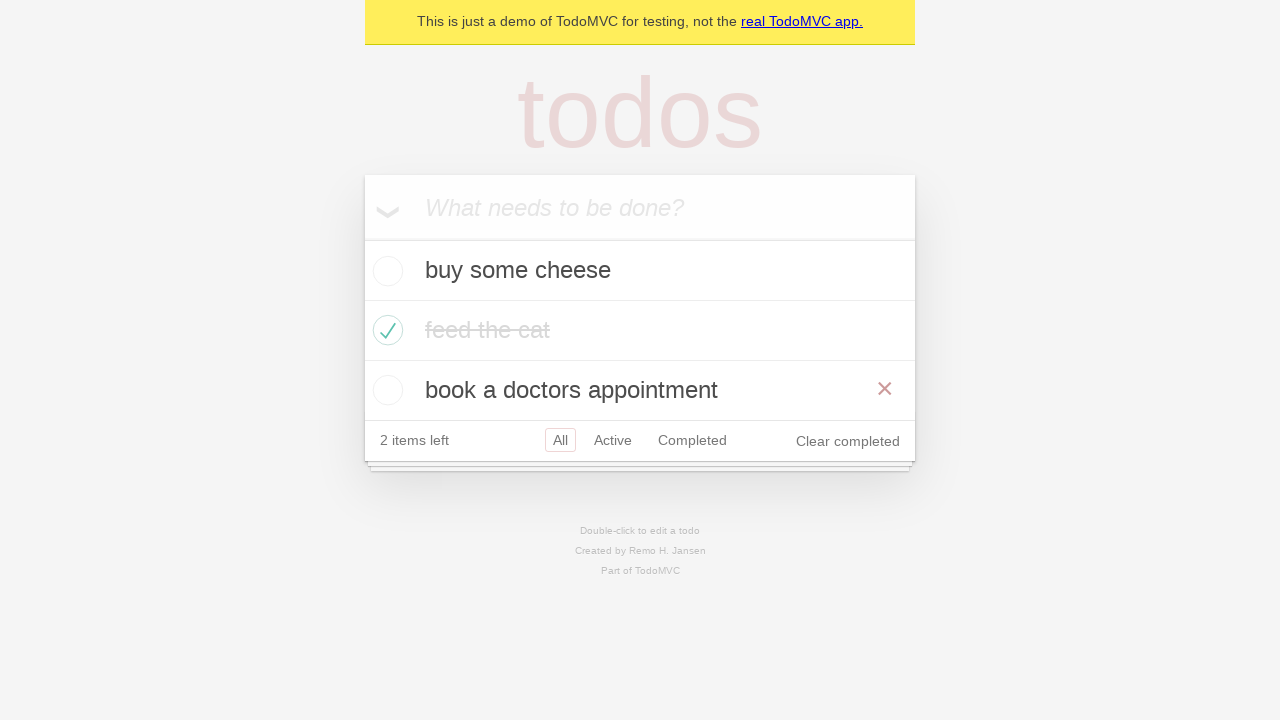